Tests dynamic controls page by clicking a button to remove a checkbox, waiting for the confirmation message, then enabling an input field and typing text into it.

Starting URL: https://the-internet.herokuapp.com/dynamic_controls

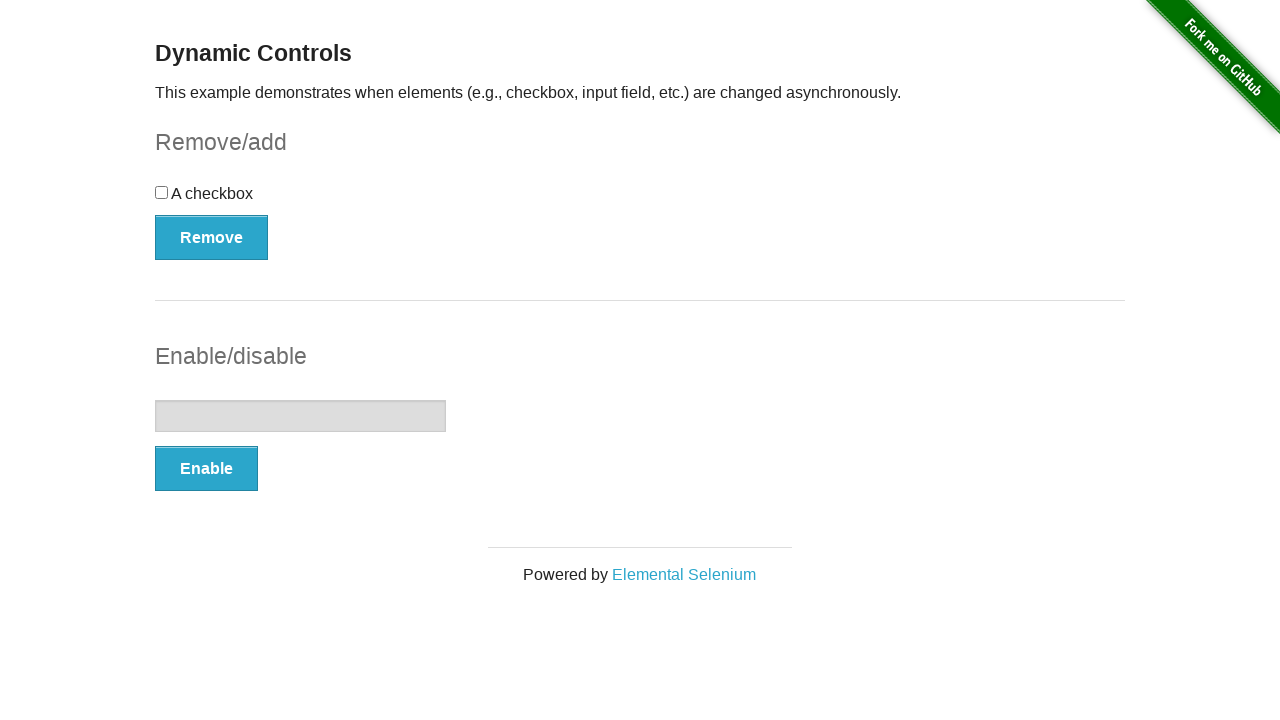

Clicked Remove button on checkbox example at (212, 237) on #checkbox-example button
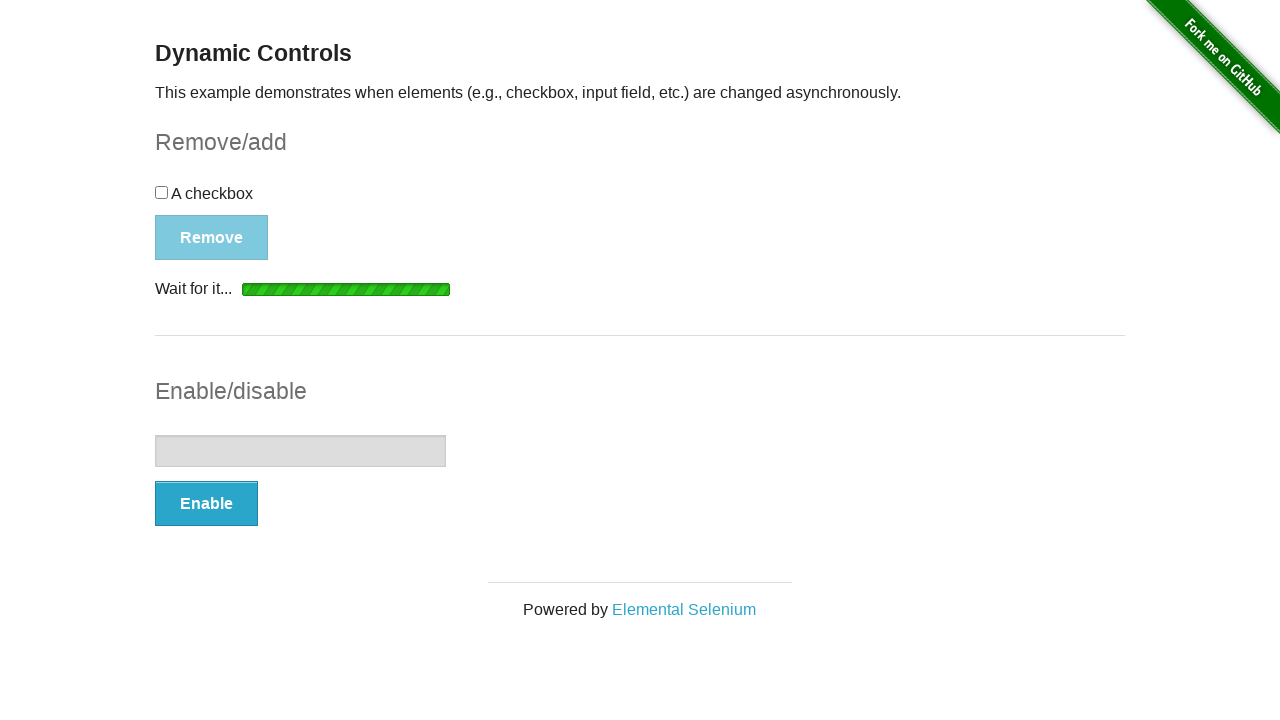

Success message appeared after removing checkbox
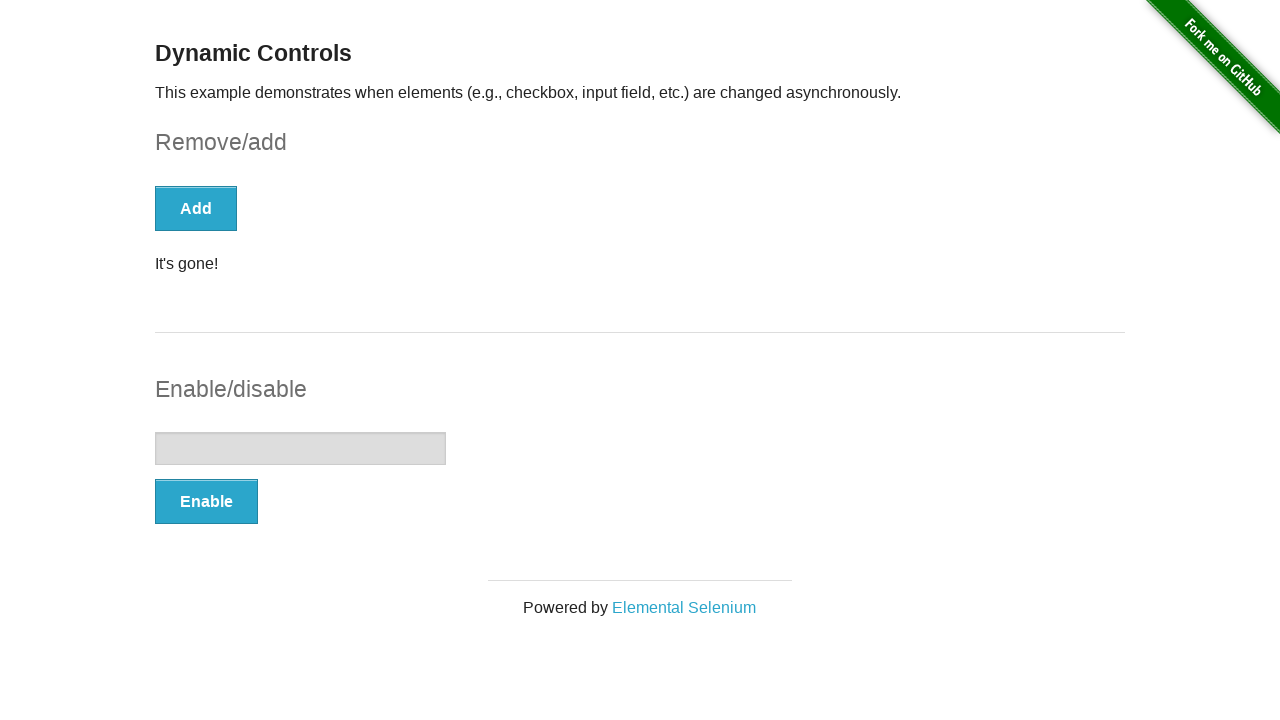

Retrieved and printed checkbox removal confirmation message
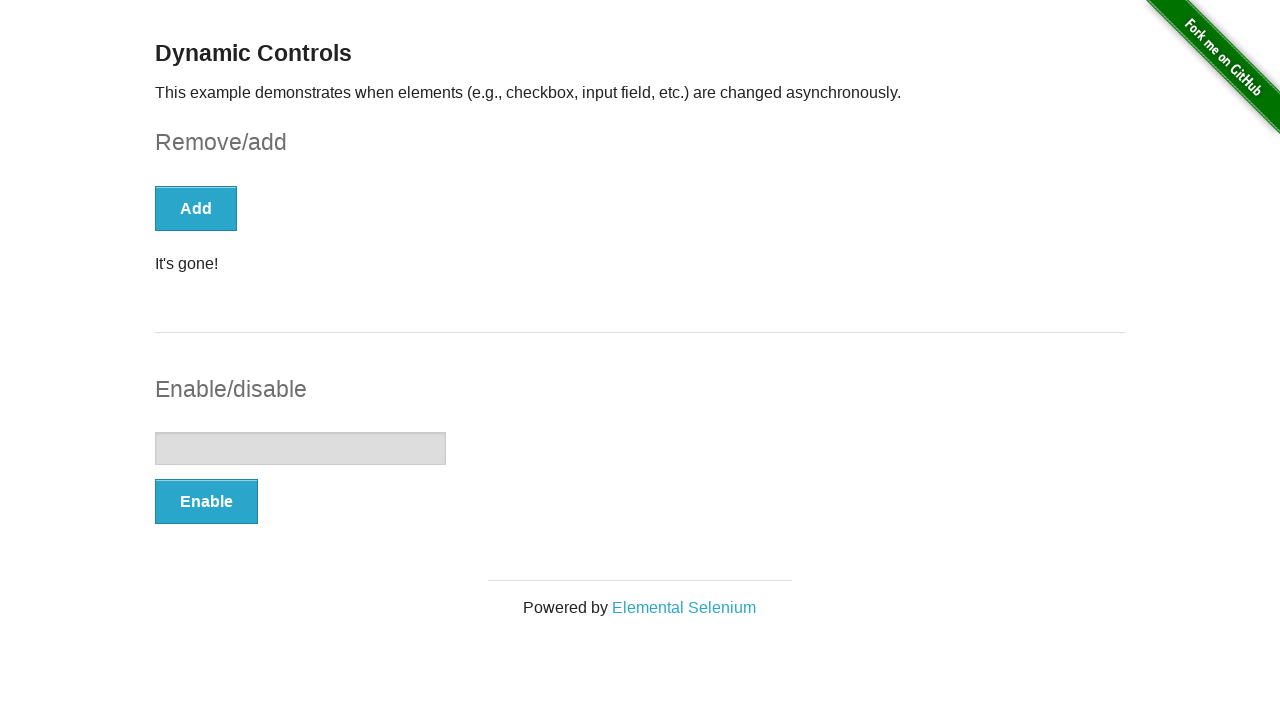

Clicked Enable button on input example at (206, 501) on #input-example button
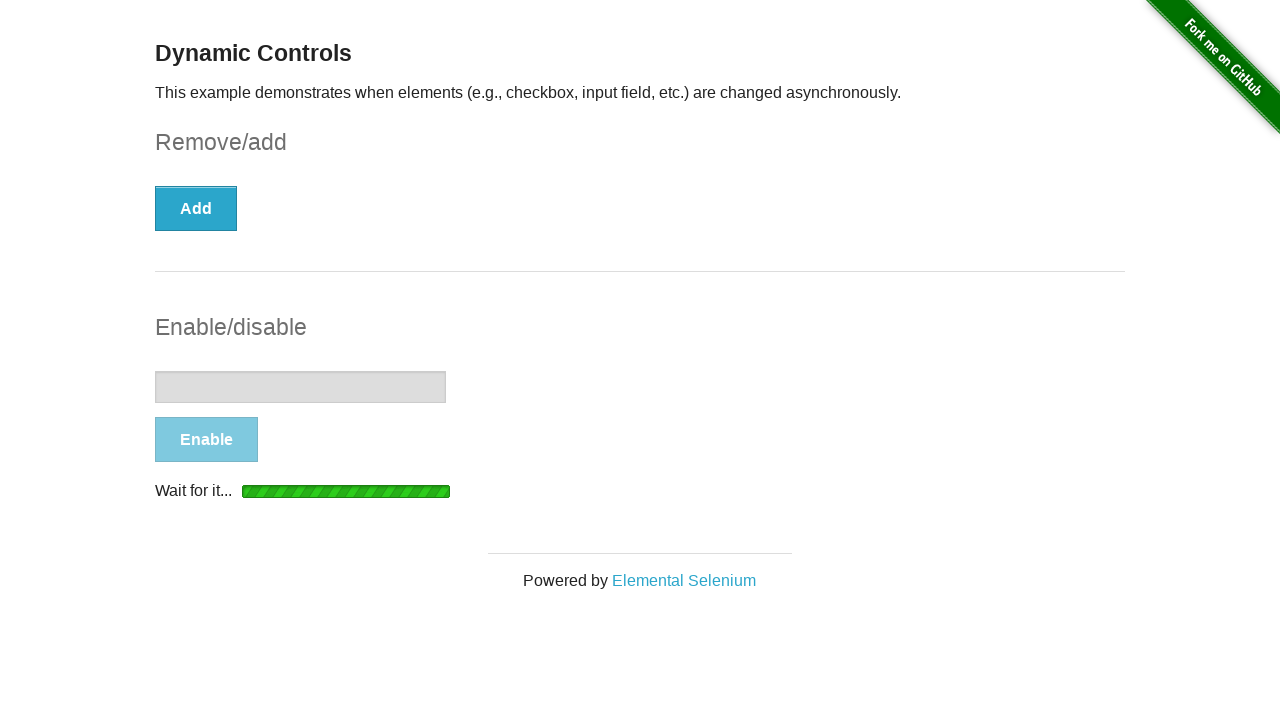

Input field became enabled
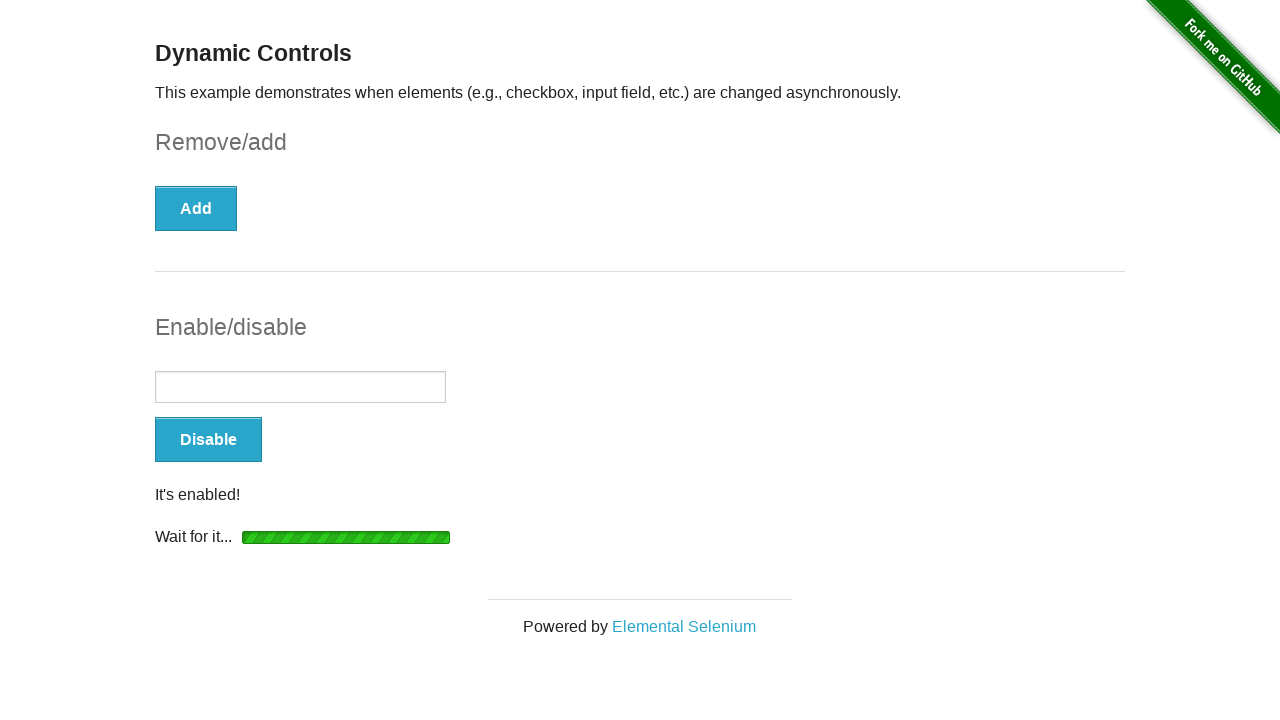

Typed 'TEO' into the enabled input field on #input-example input
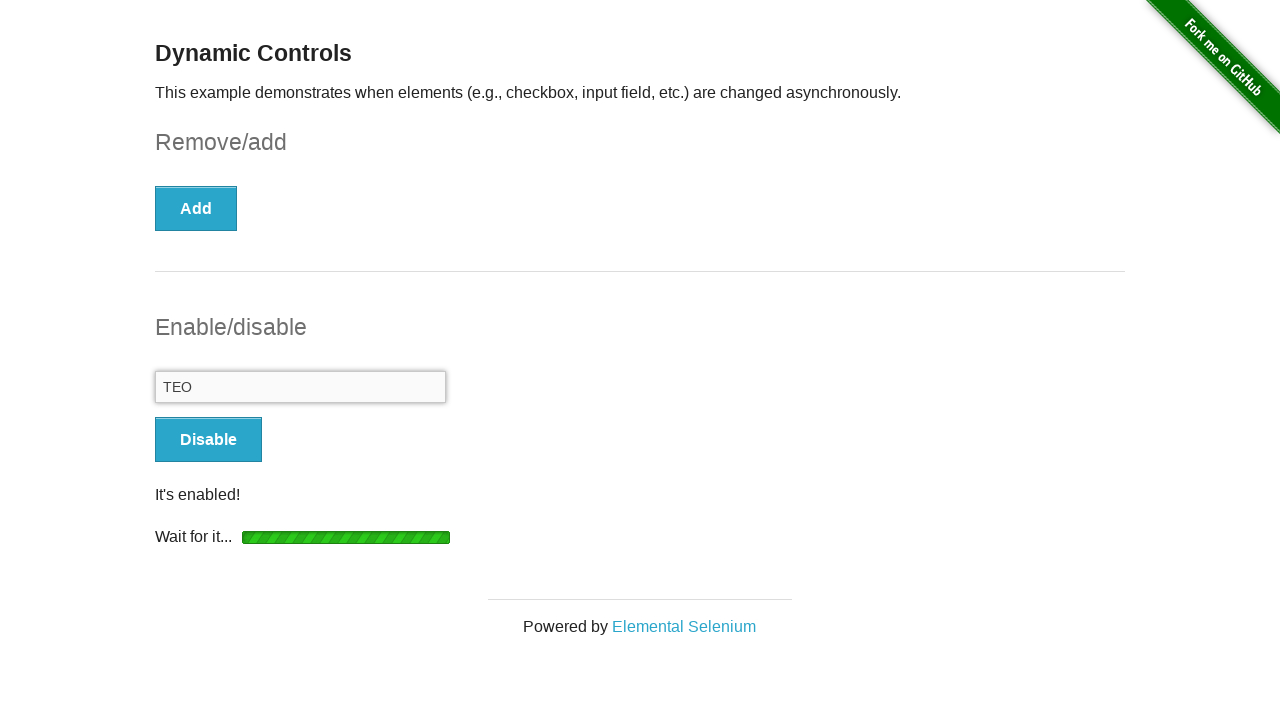

Retrieved button background color CSS property
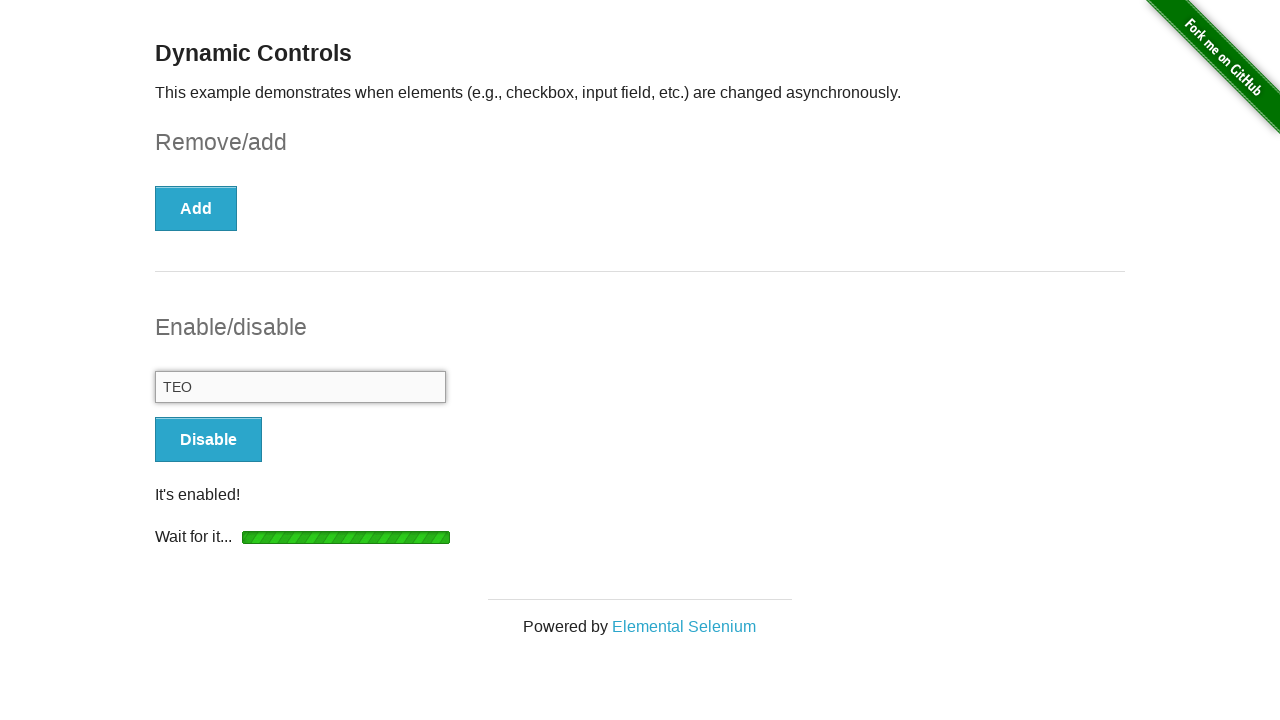

Retrieved button border bottom color CSS property
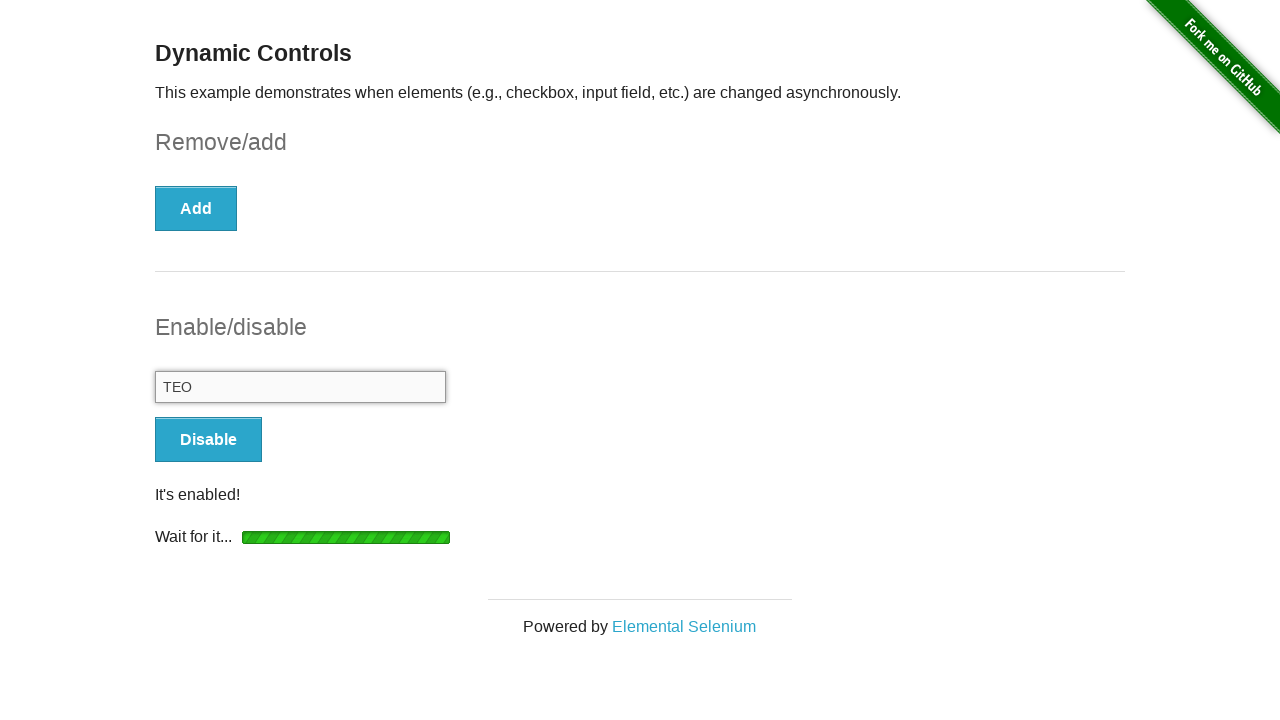

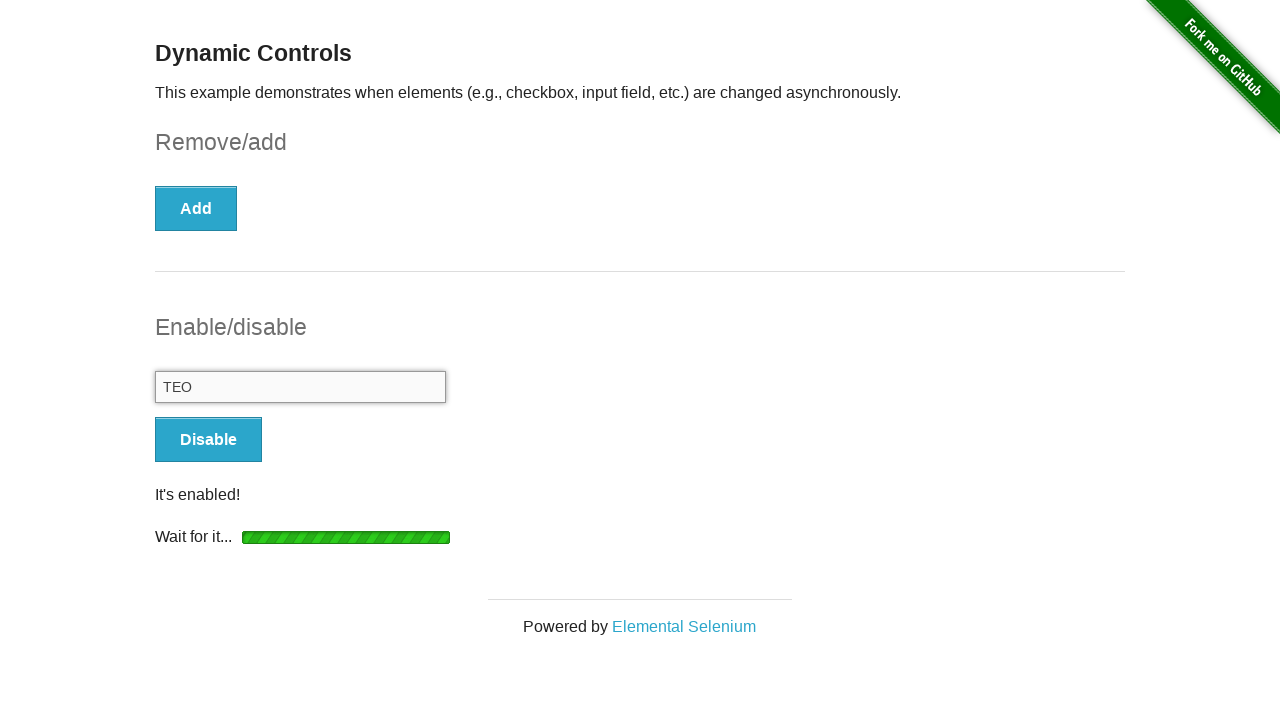